Tests navigation to Nokia product page and verifies the price is displayed correctly

Starting URL: https://www.demoblaze.com/

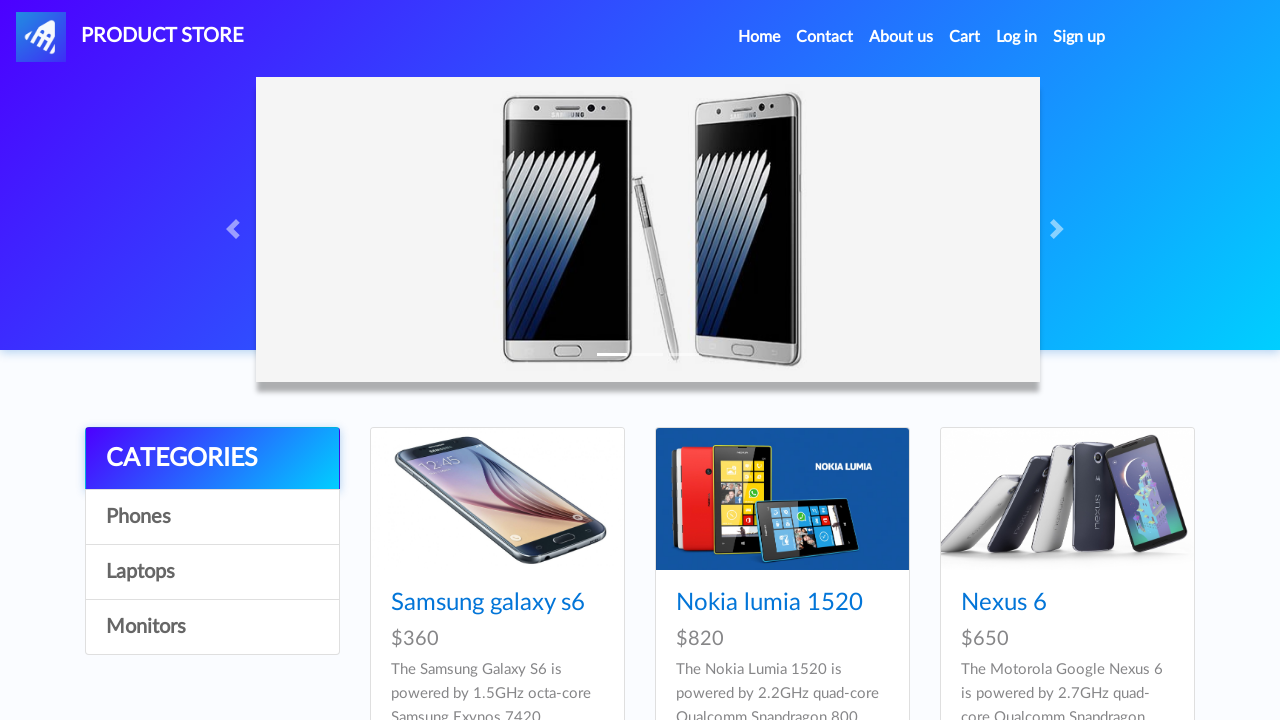

Clicked on Nokia Lumia 1520 product link at (782, 499) on a[href='prod.html?idp_=2']
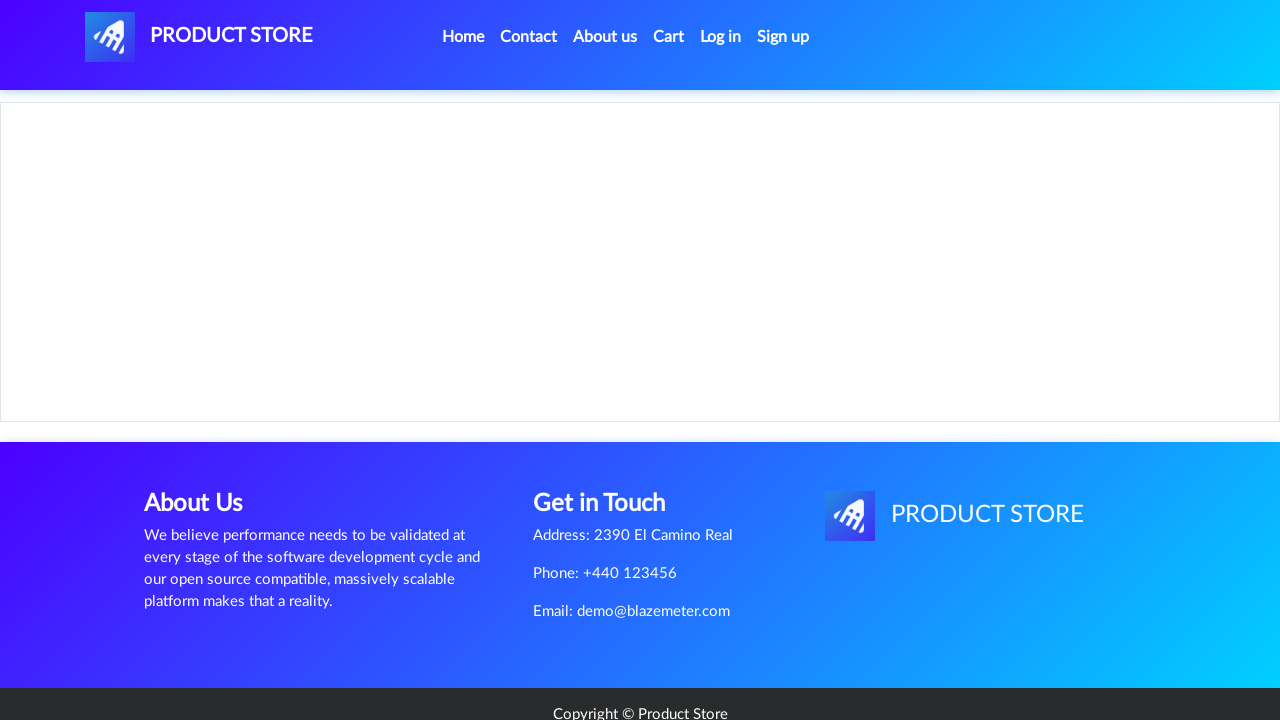

Verified price '$820' is displayed correctly on Nokia product page
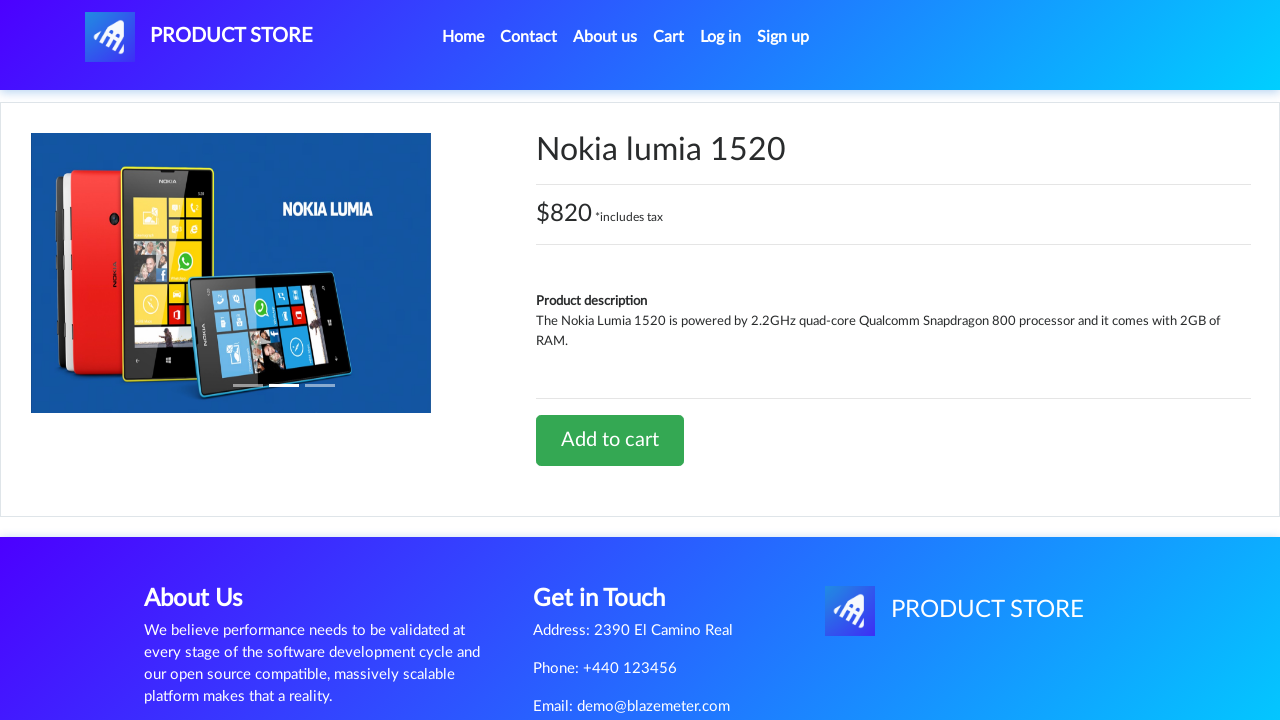

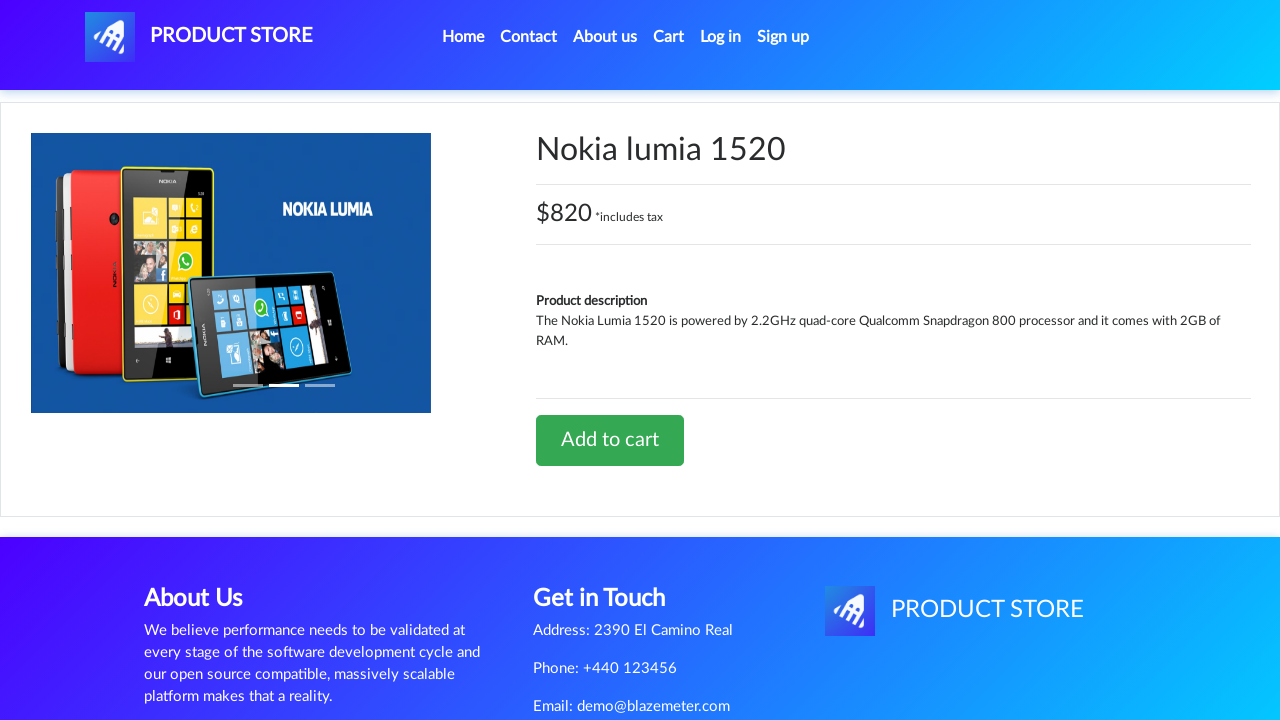